Navigates to Scratch MIT homepage and verifies that the page title starts with "Scratch"

Starting URL: https://scratch.mit.edu/

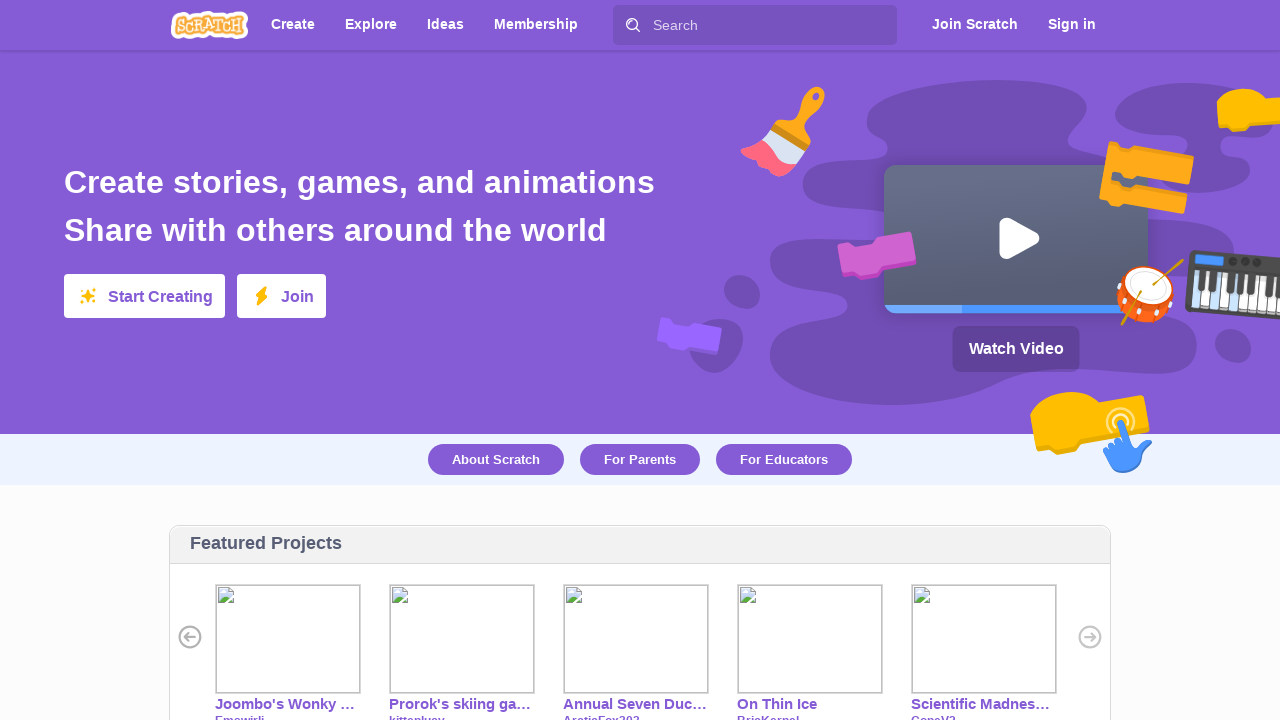

Navigated to Scratch MIT homepage
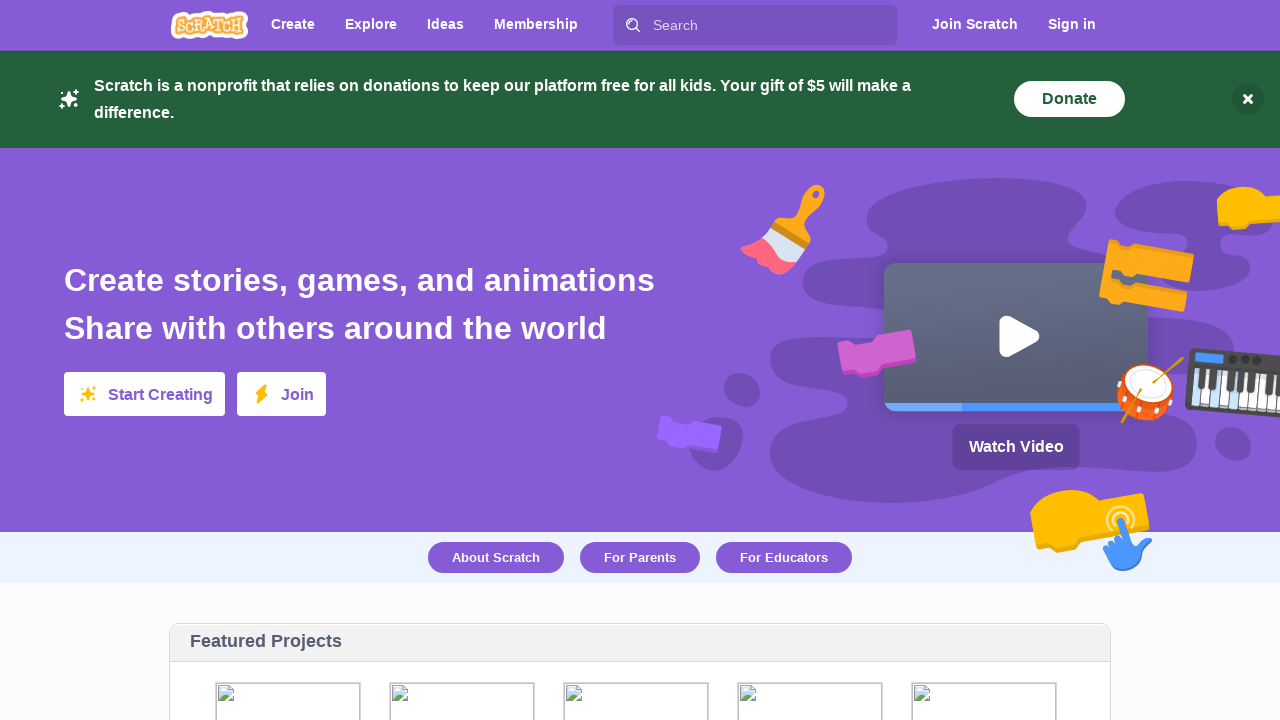

Retrieved page title: 'Scratch - Imagine, Program, Share'
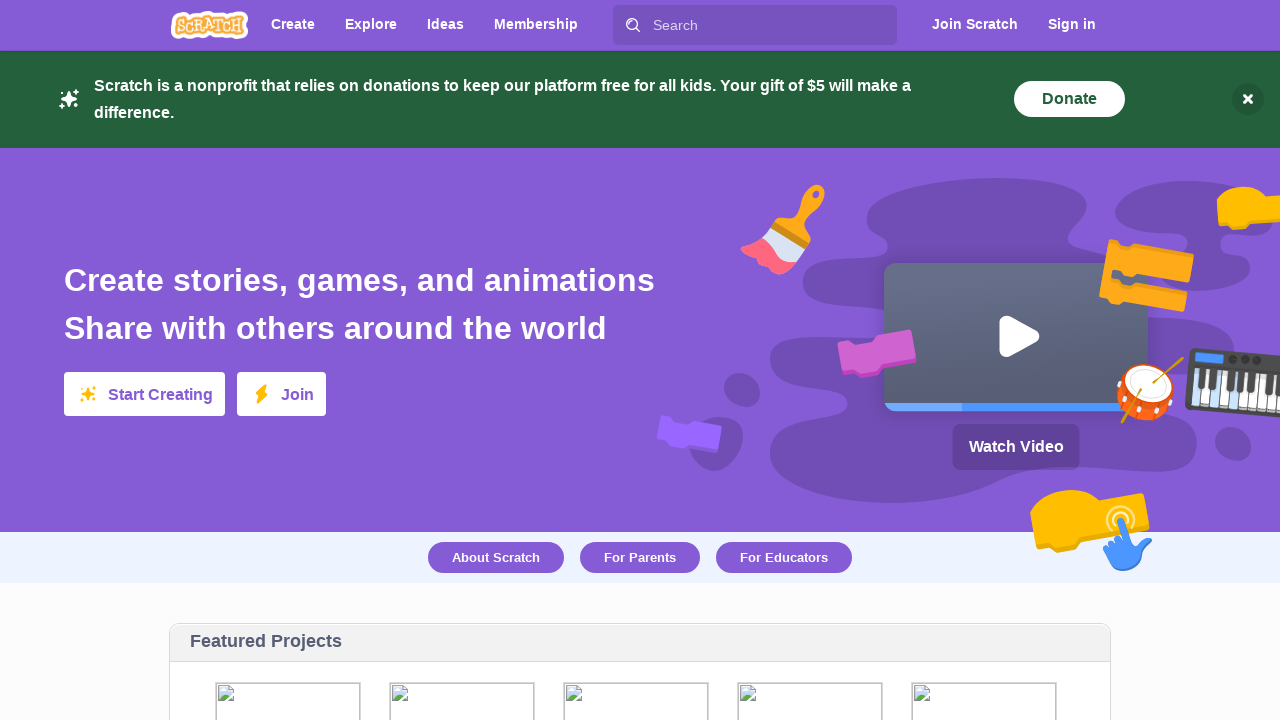

Split page title into parts
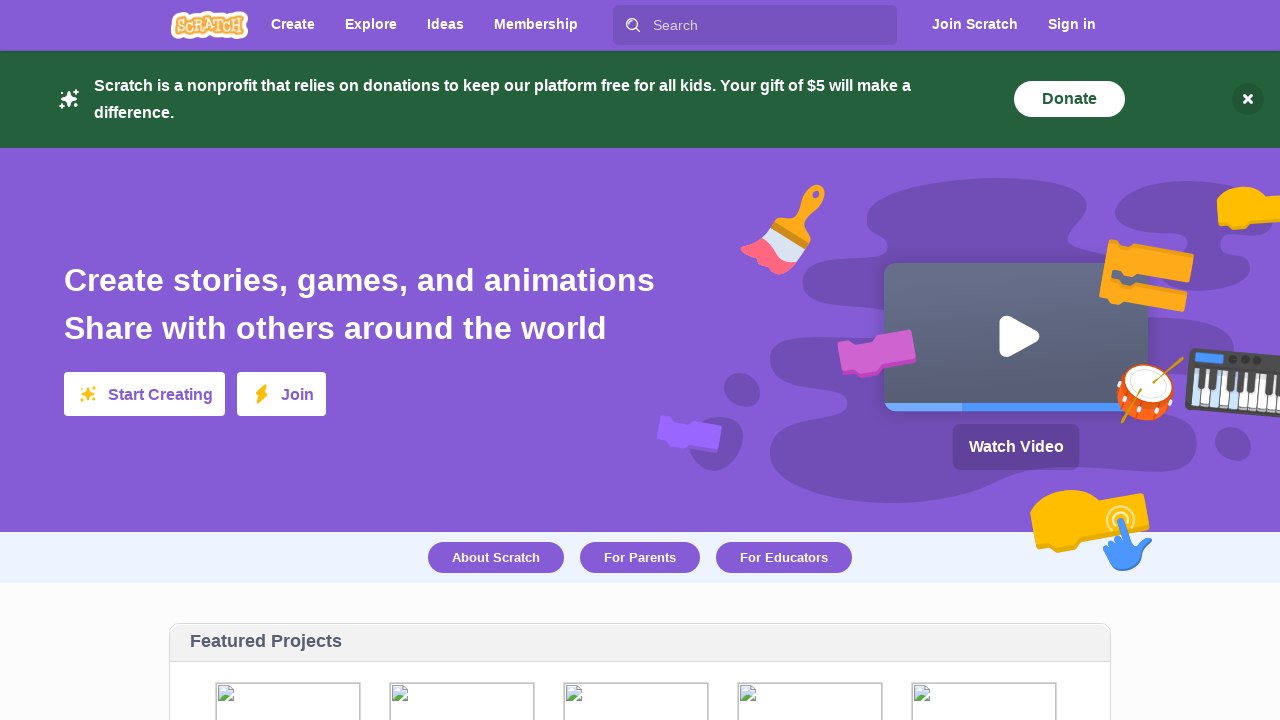

Verified page title starts with 'Scratch'
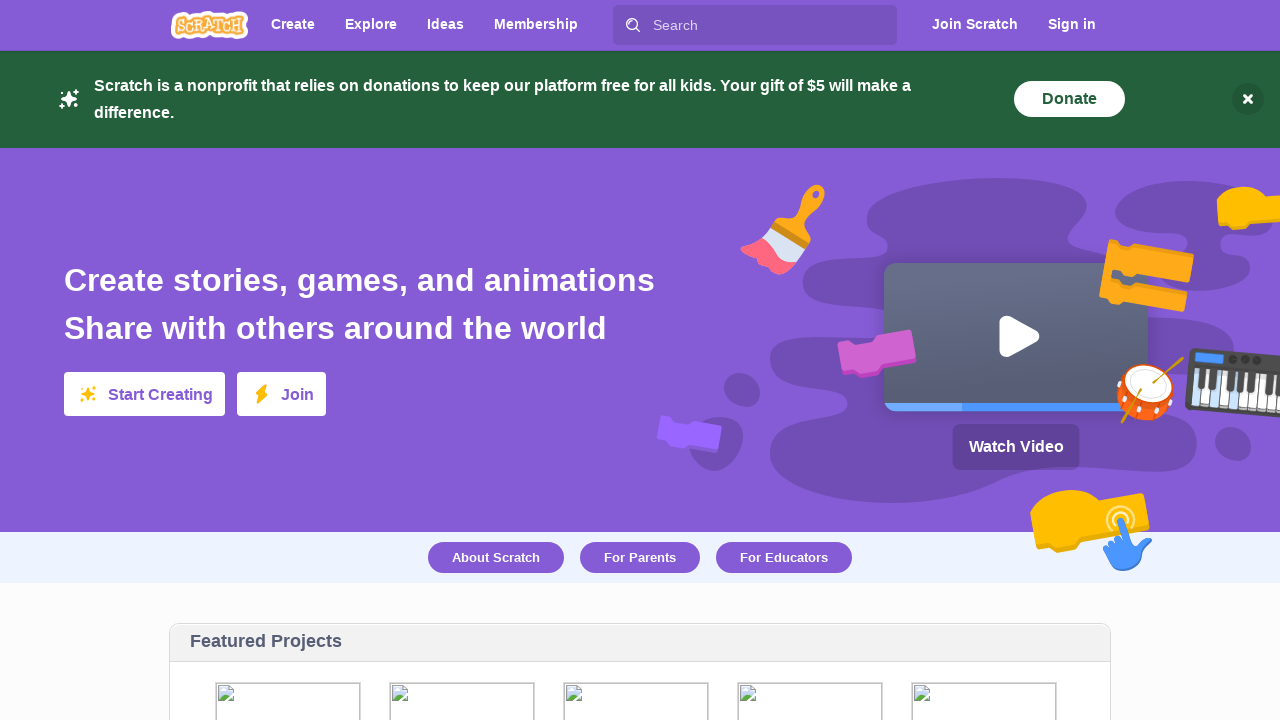

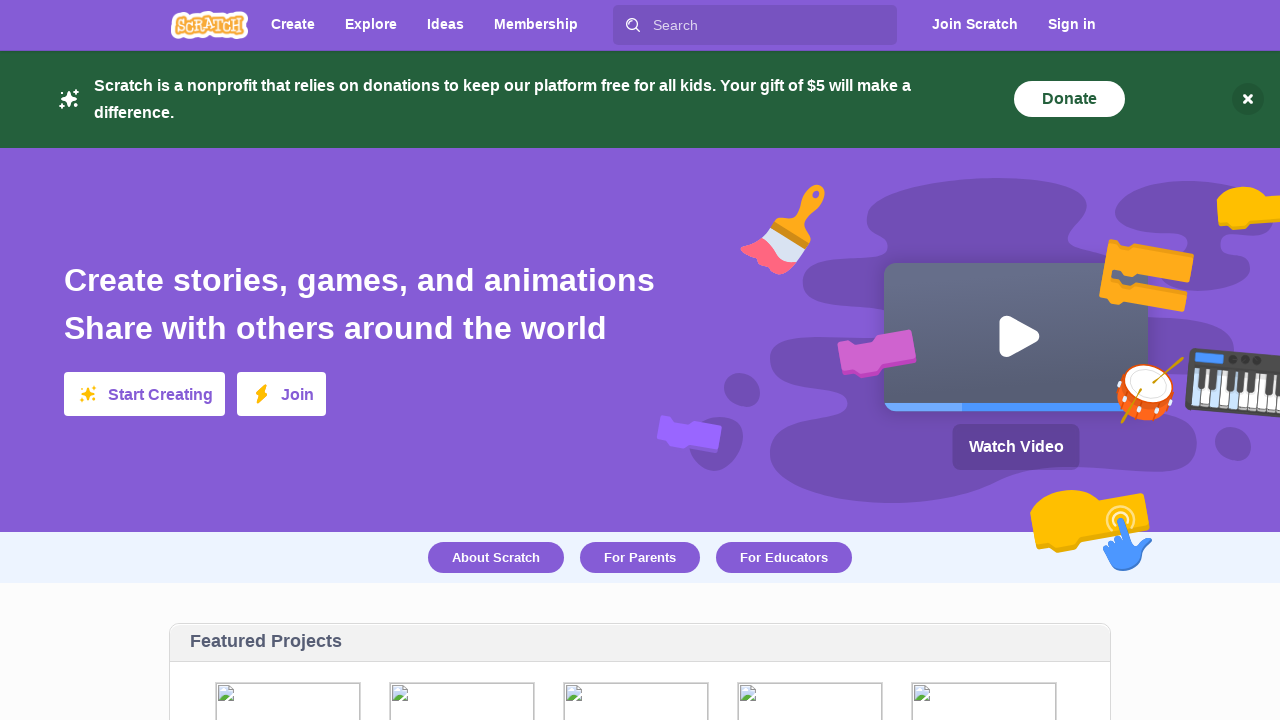